Tests text input functionality by entering text in a field and clicking a button to update its label

Starting URL: http://uitestingplayground.com/textinput

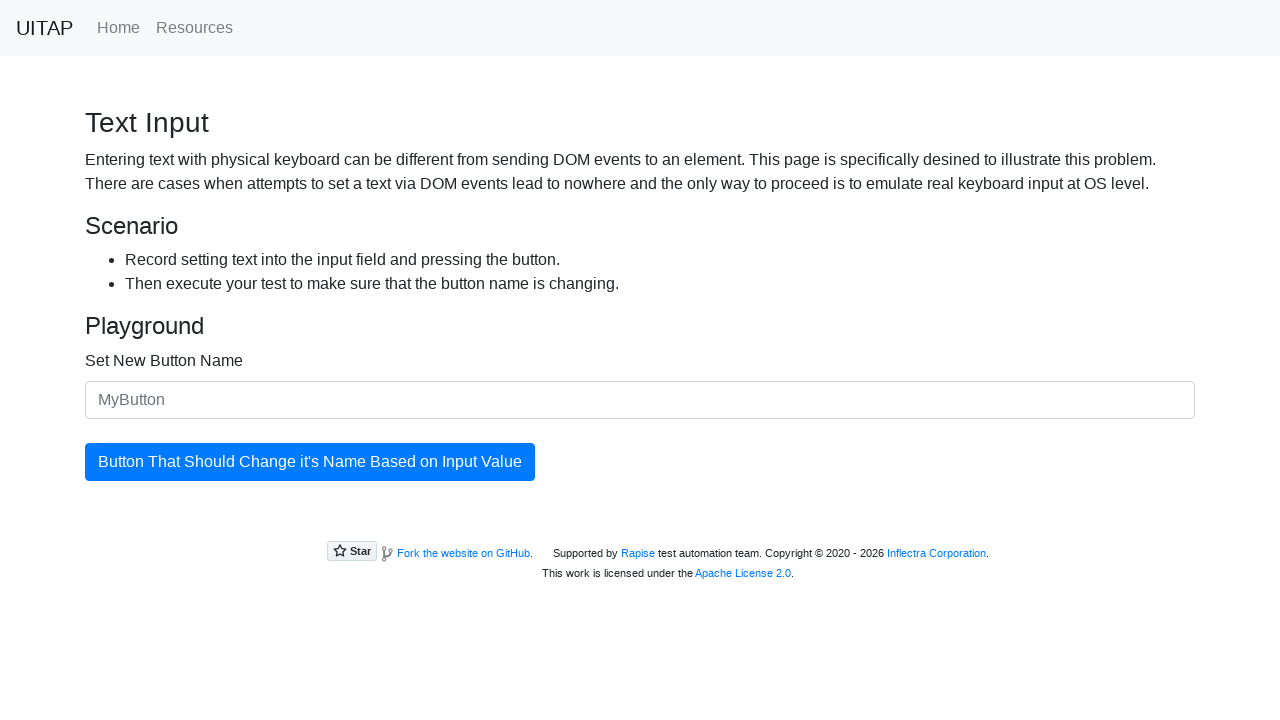

Filled text input field with 'New Button Name' on #newButtonName
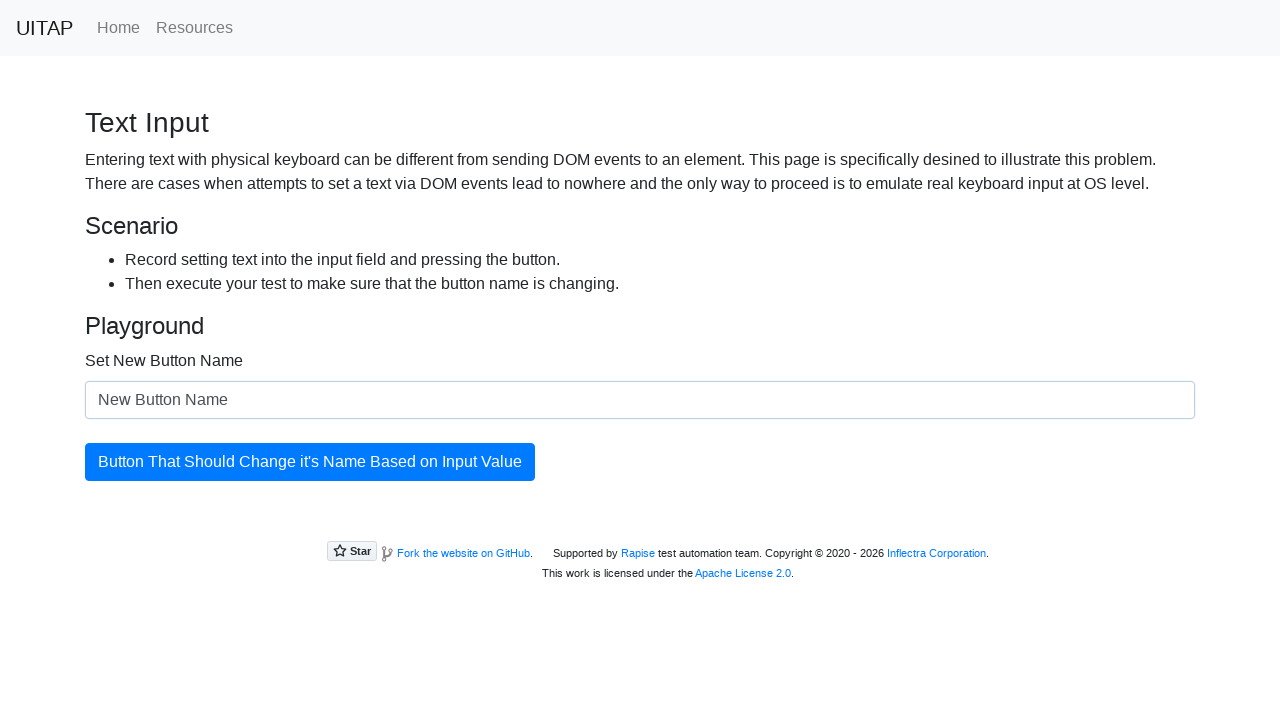

Clicked button to update its label with the entered text at (310, 462) on #updatingButton
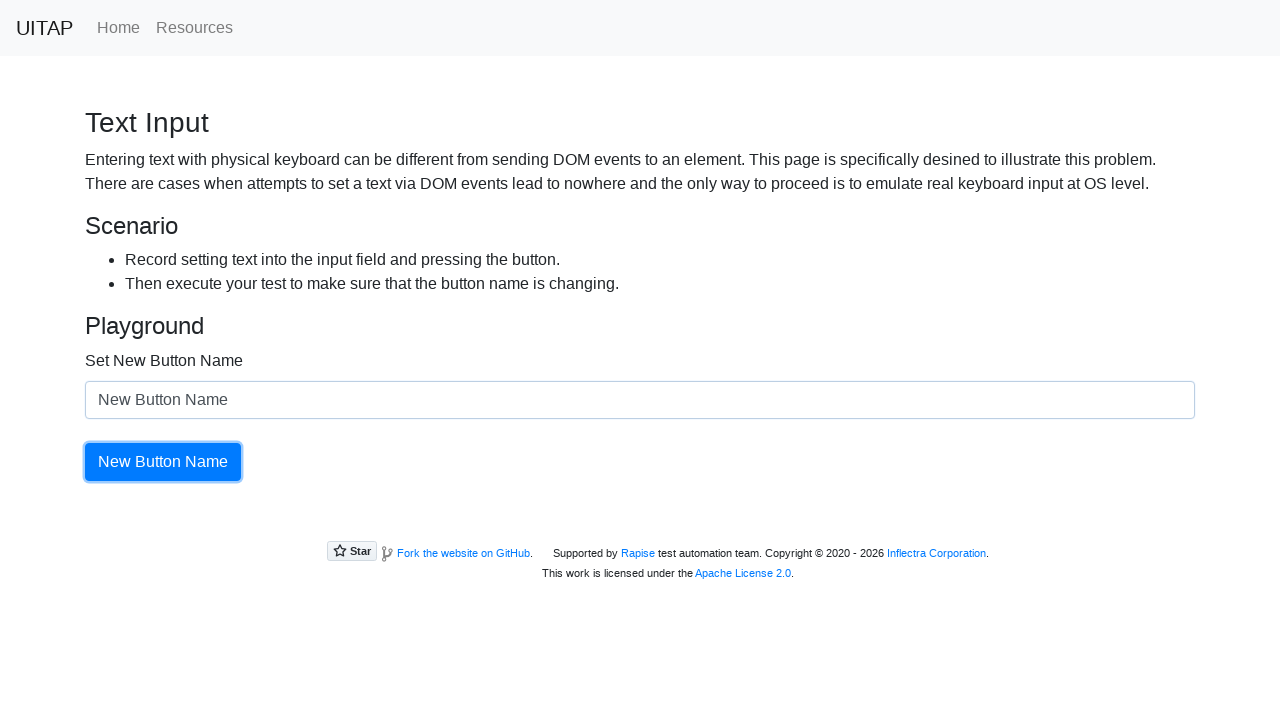

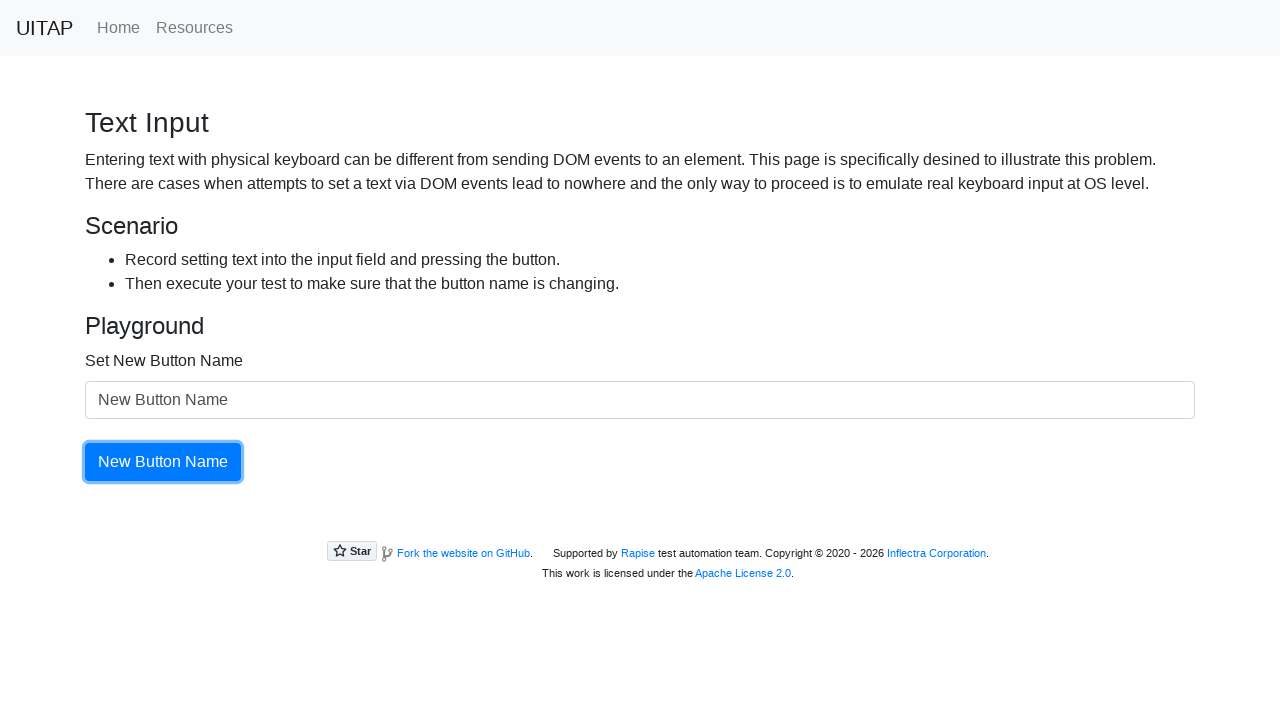